Tests the prompt dialog button by dismissing it once, then accepting it with text input

Starting URL: https://demoqa.com/alerts

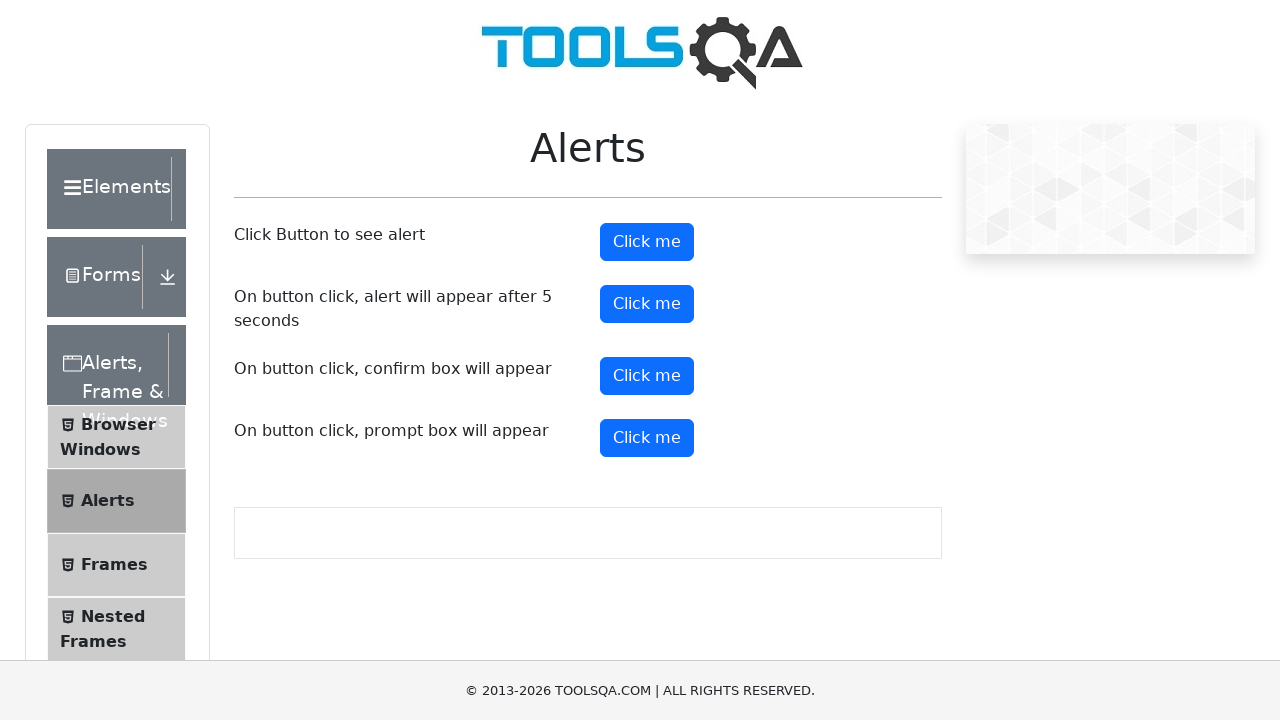

Set up dialog handler to dismiss the prompt
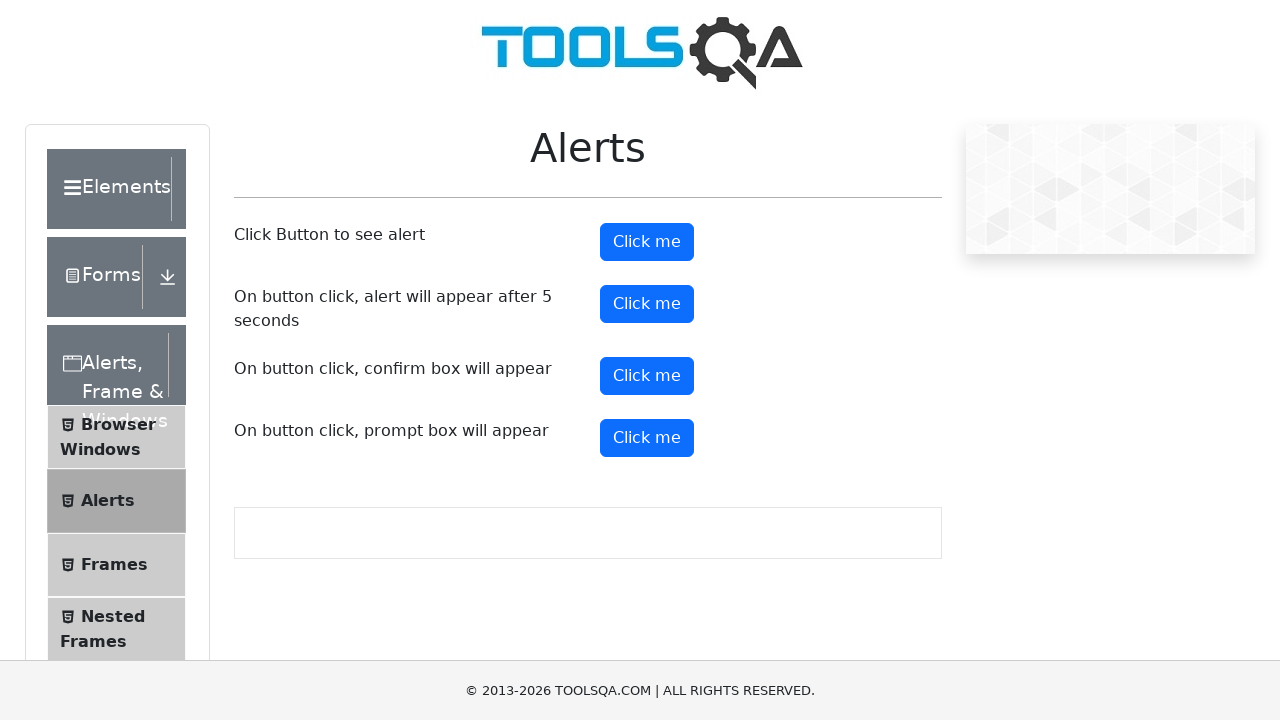

Clicked prompt button and dismissed the dialog at (647, 438) on #promtButton
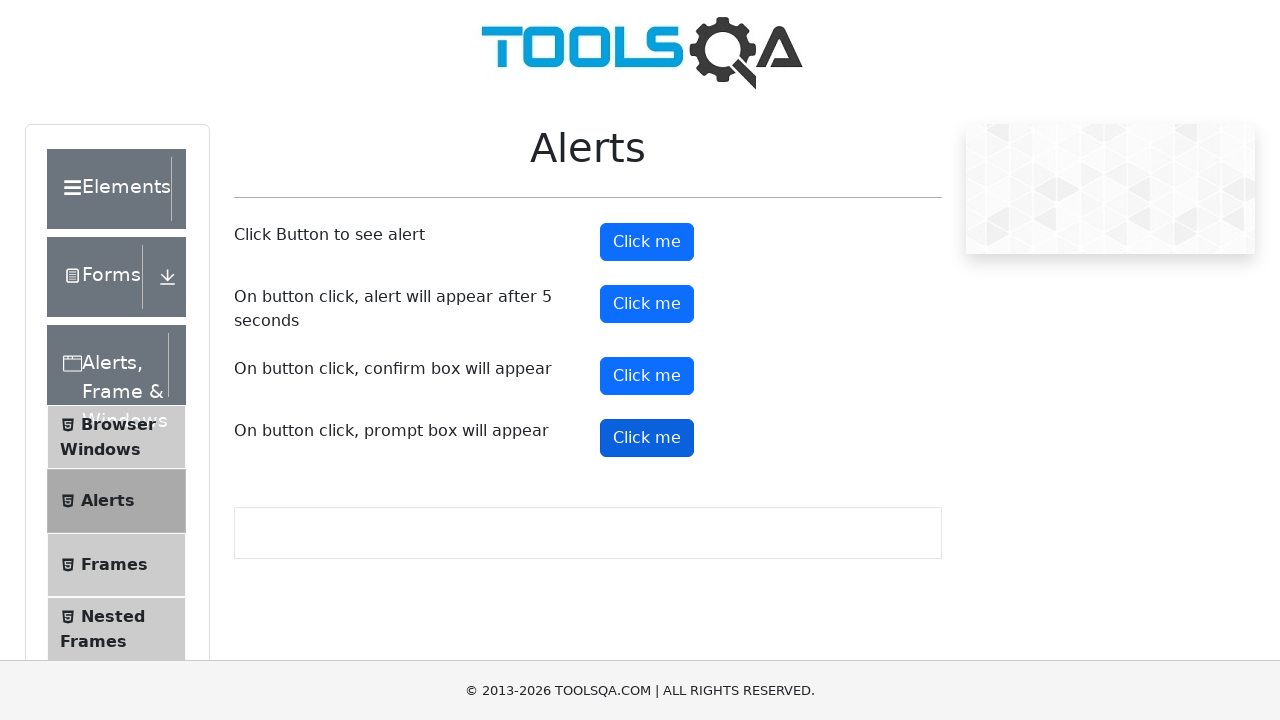

Set up dialog handler to accept prompt with text 'Prasanth'
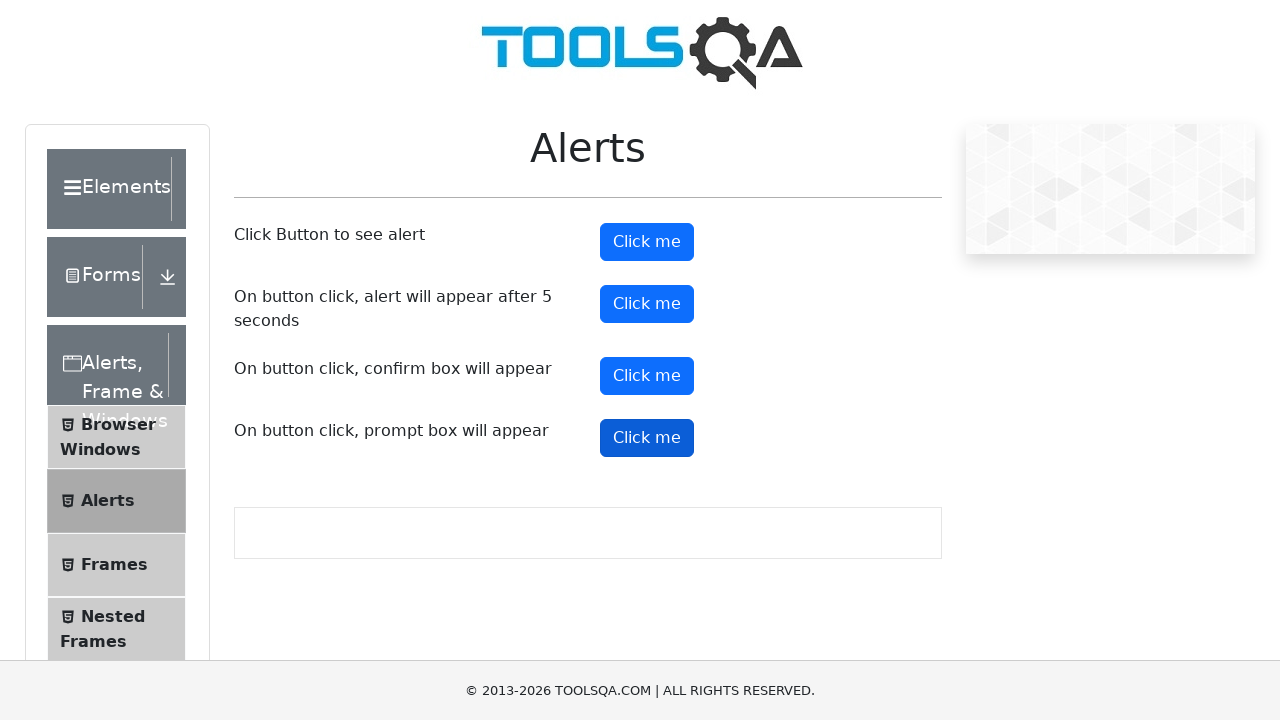

Clicked prompt button and accepted dialog with text input at (647, 438) on #promtButton
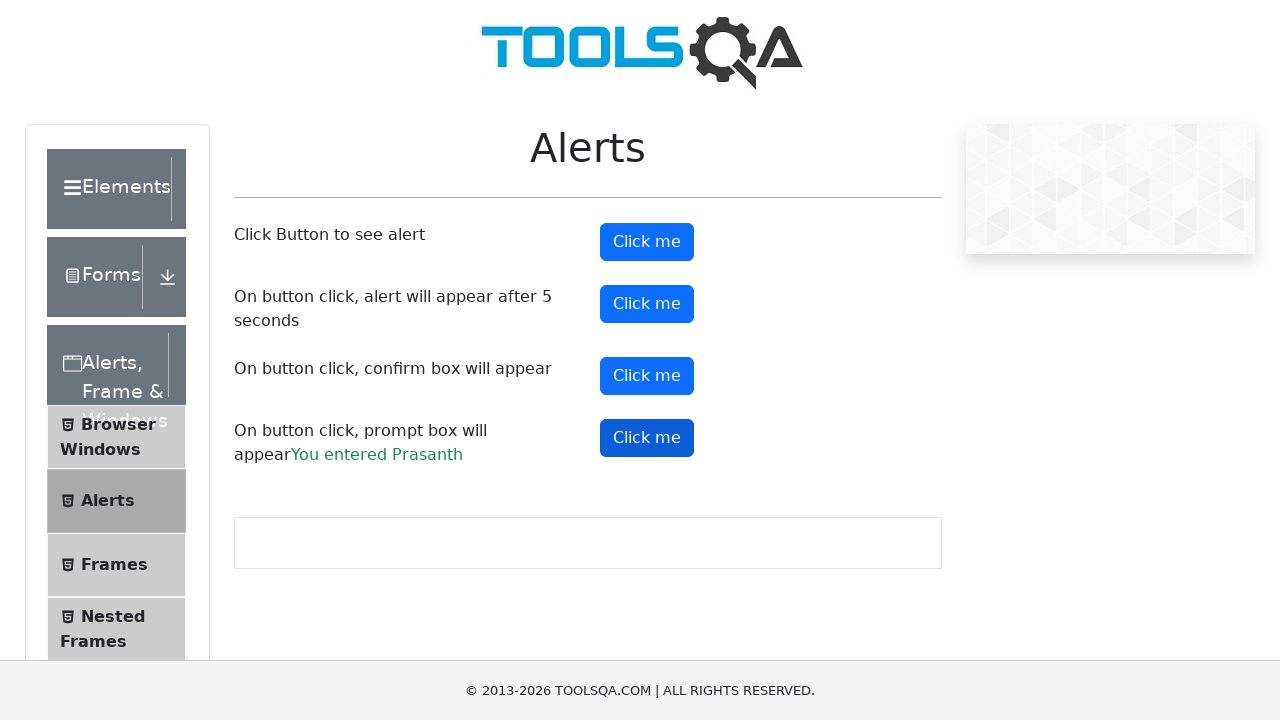

Verified prompt result displays entered text 'Prasanth'
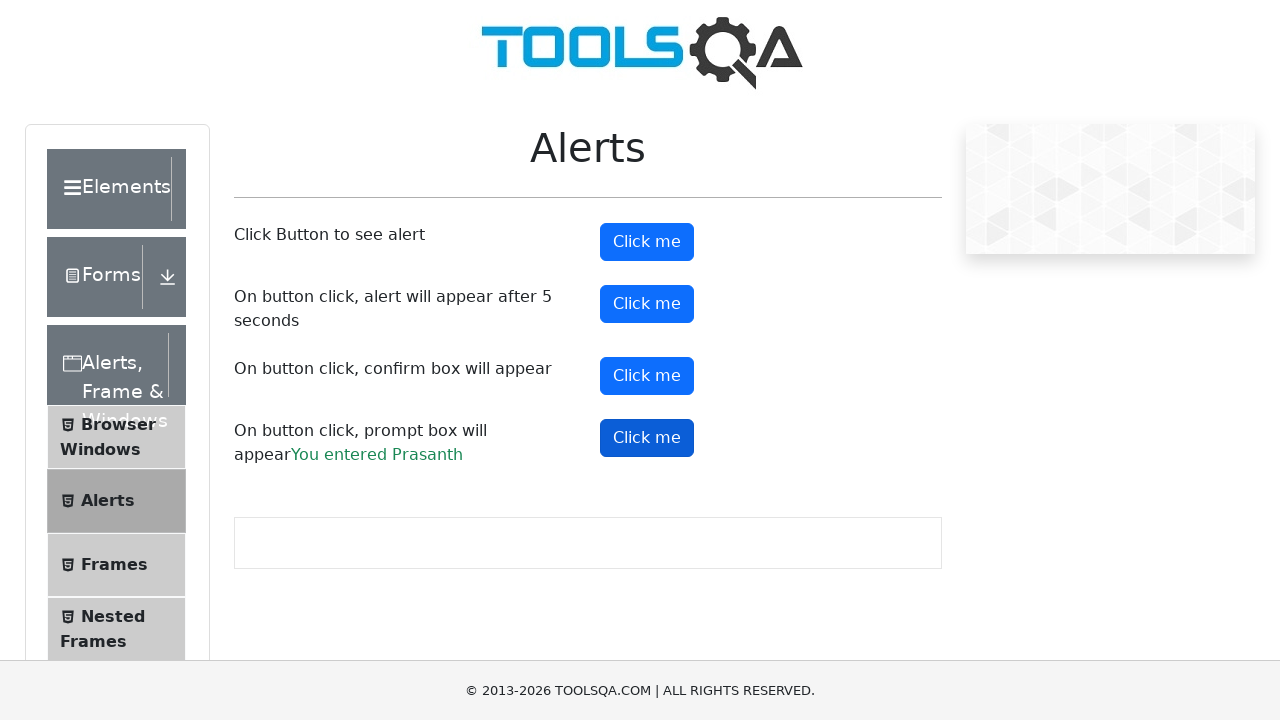

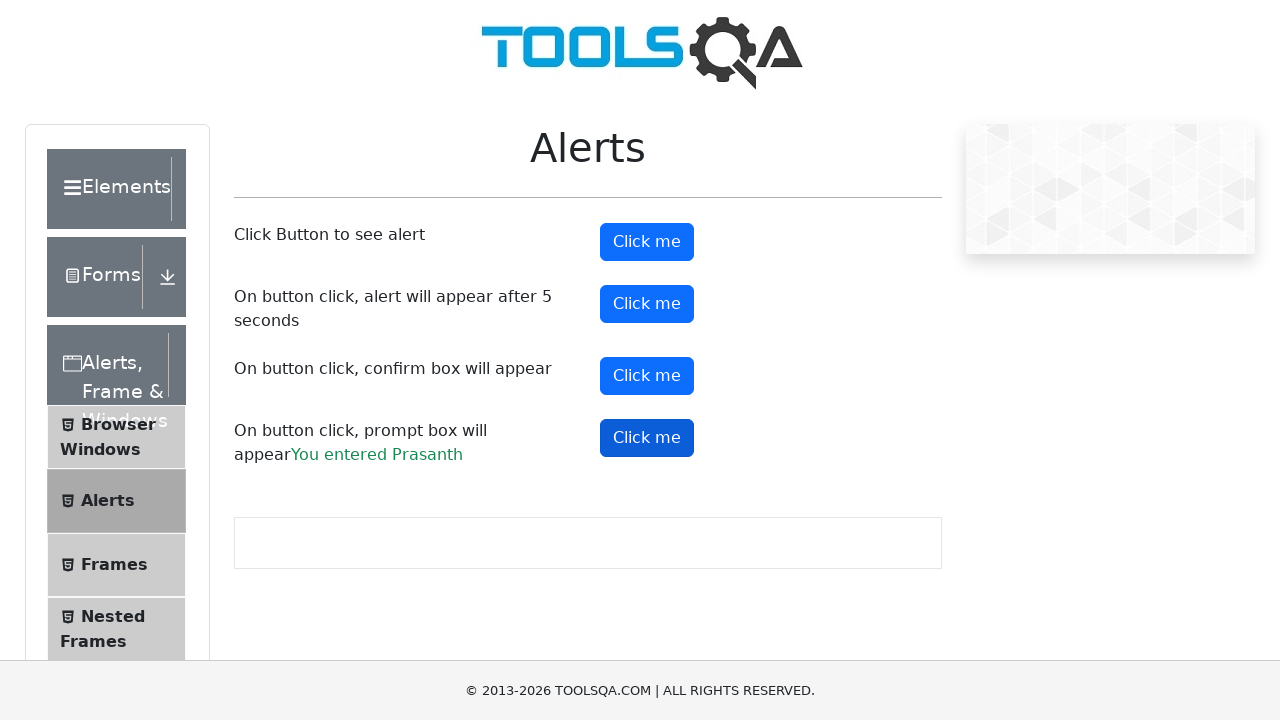